Clicks the footer Publications link and verifies navigation to the Publications section

Starting URL: http://synthesis-workshop.com.s3-website-us-east-1.amazonaws.com/

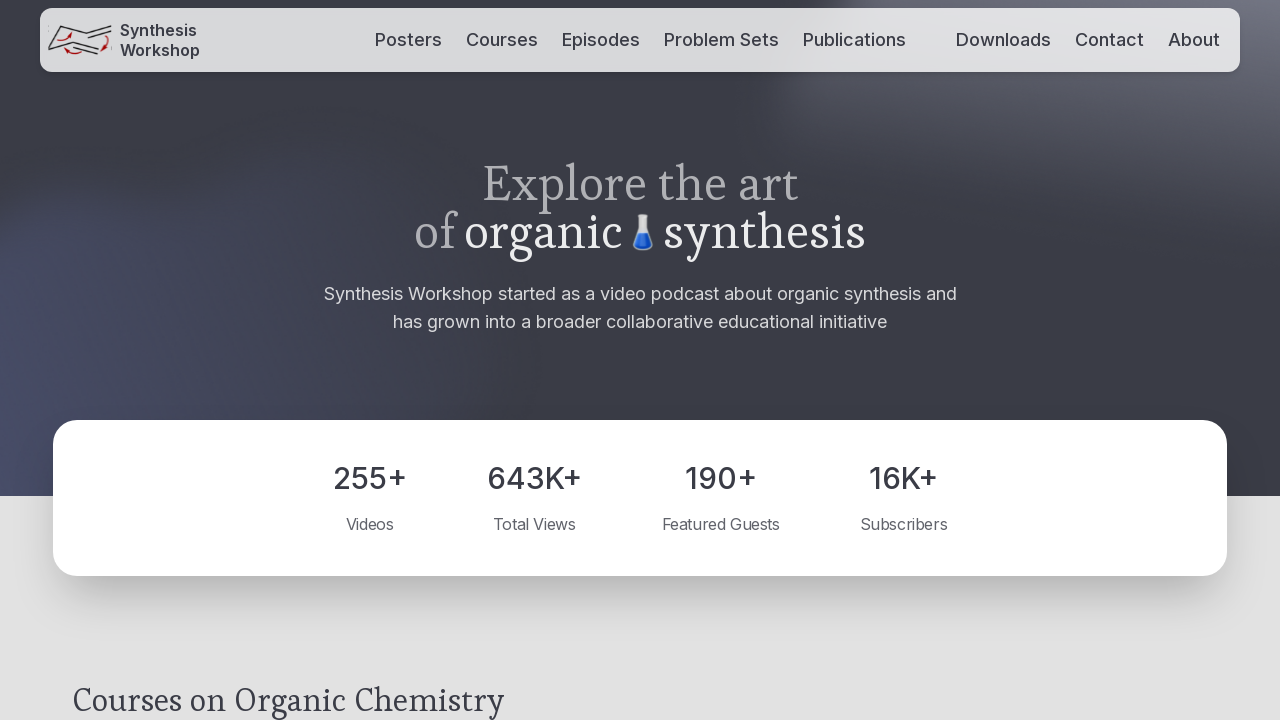

Clicked the Publications link in footer at (648, 582) on internal:role=contentinfo >> internal:role=link[name="Publications"i]
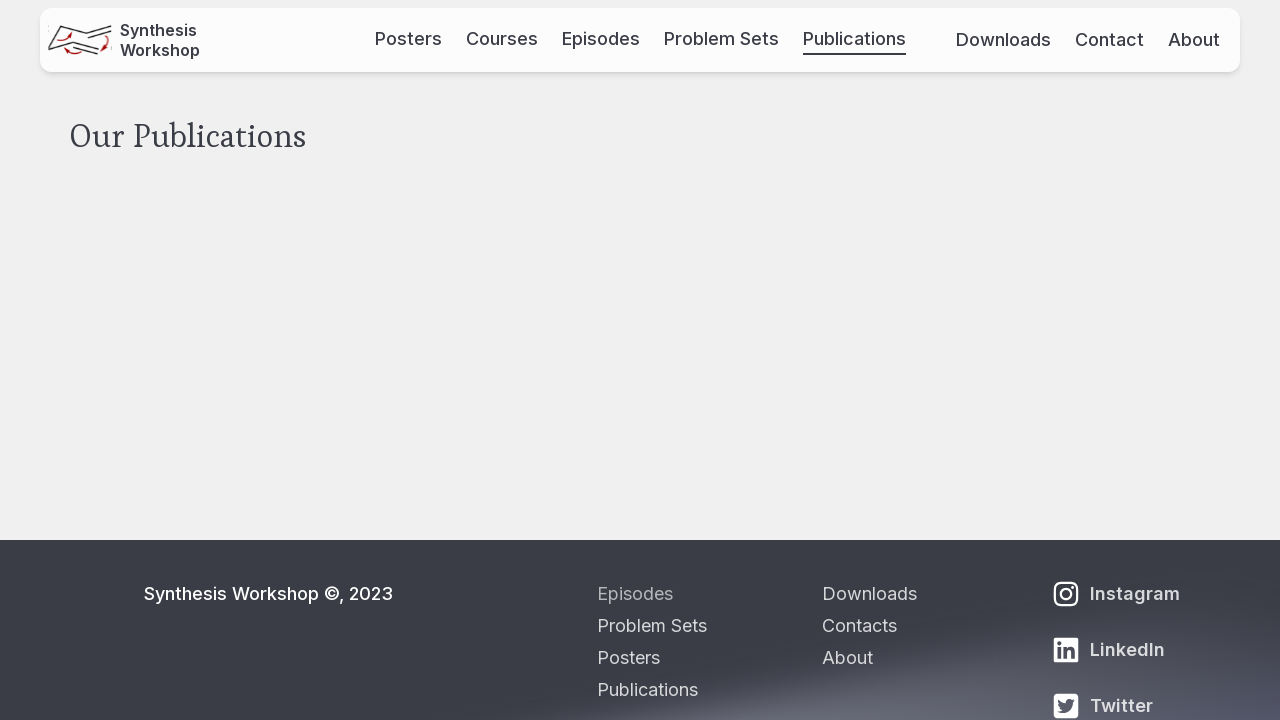

Navigated to Publications page (URL verified)
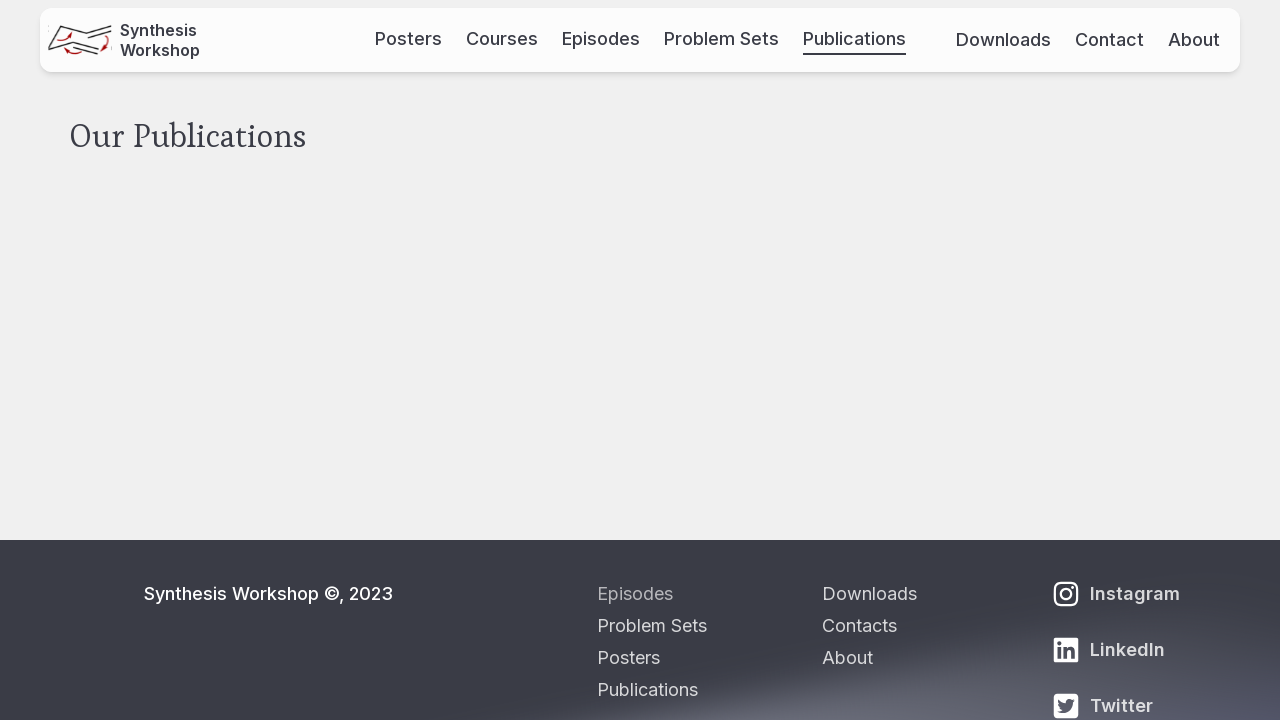

Verified 'Our Publications' heading is visible
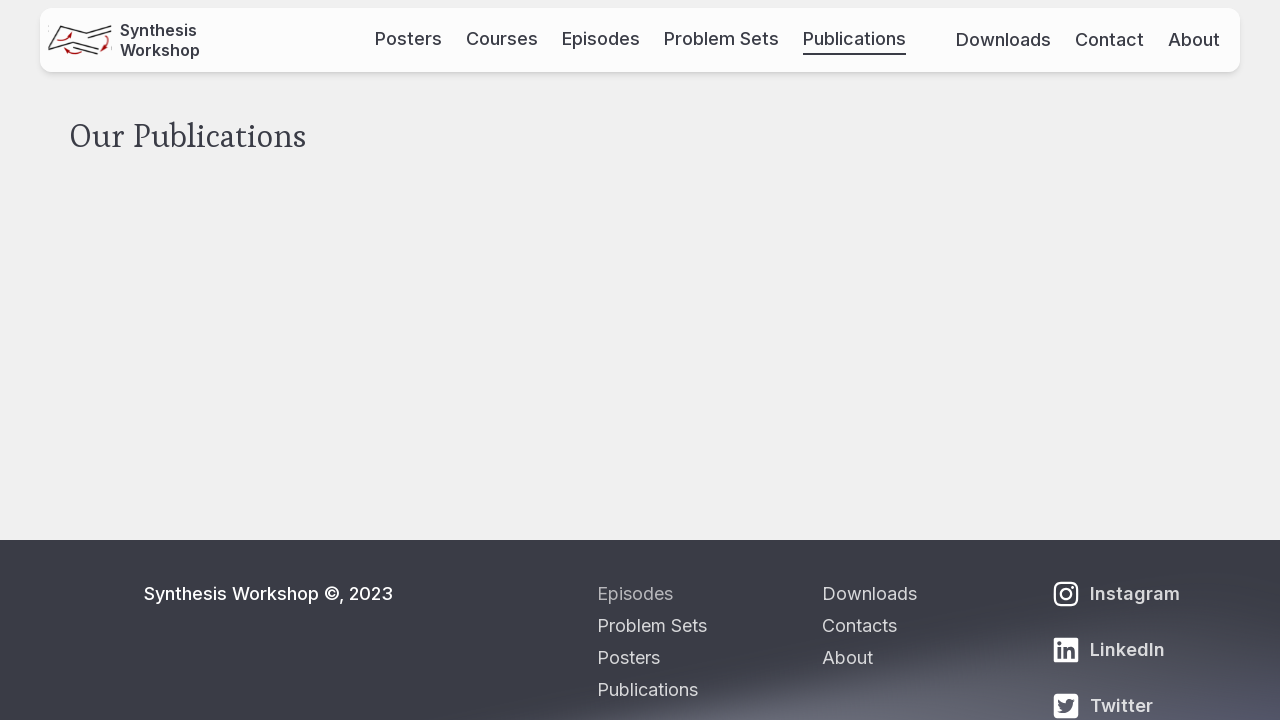

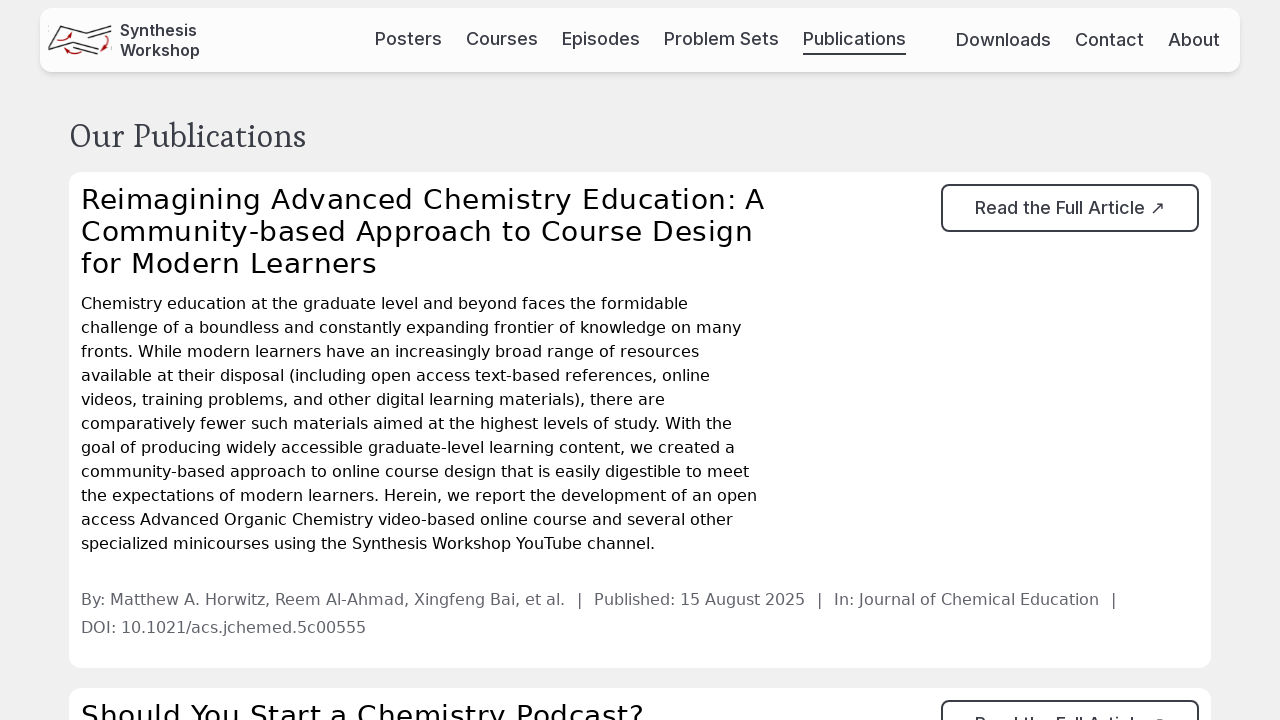